Tests clearing the complete state of all items by checking and then unchecking the toggle all checkbox

Starting URL: https://demo.playwright.dev/todomvc

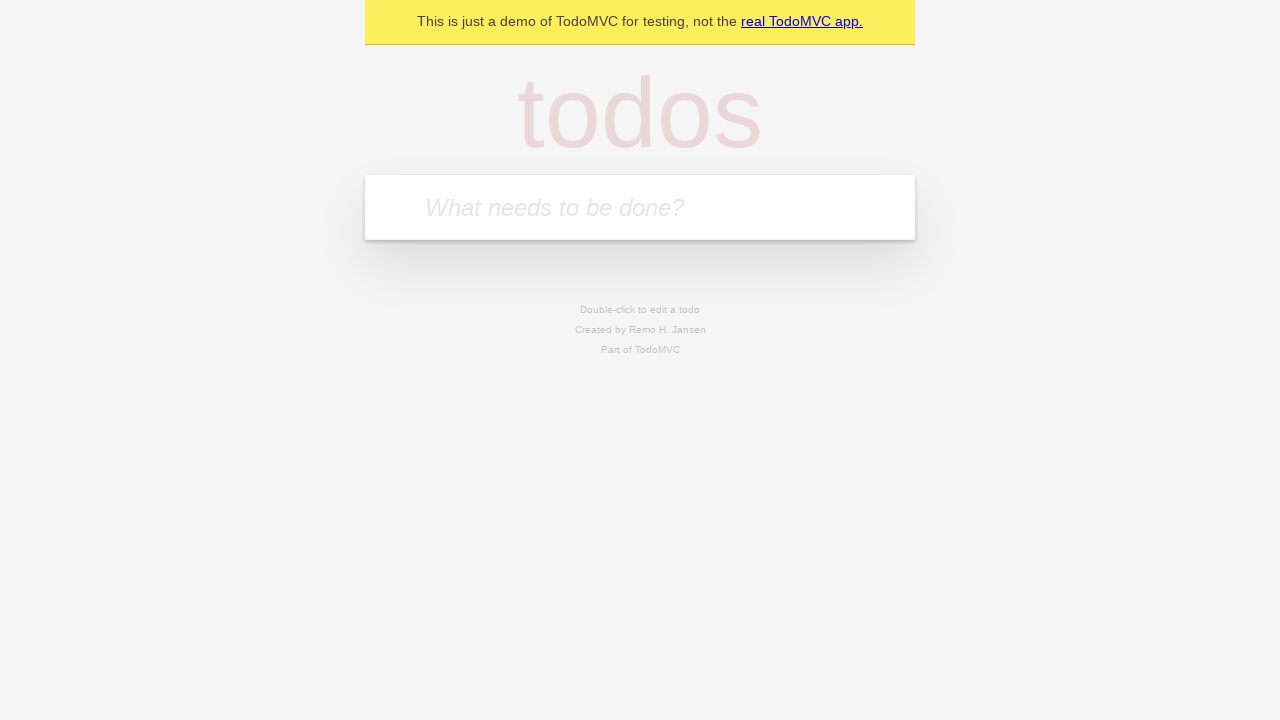

Filled todo input with 'buy some cheese' on internal:attr=[placeholder="What needs to be done?"i]
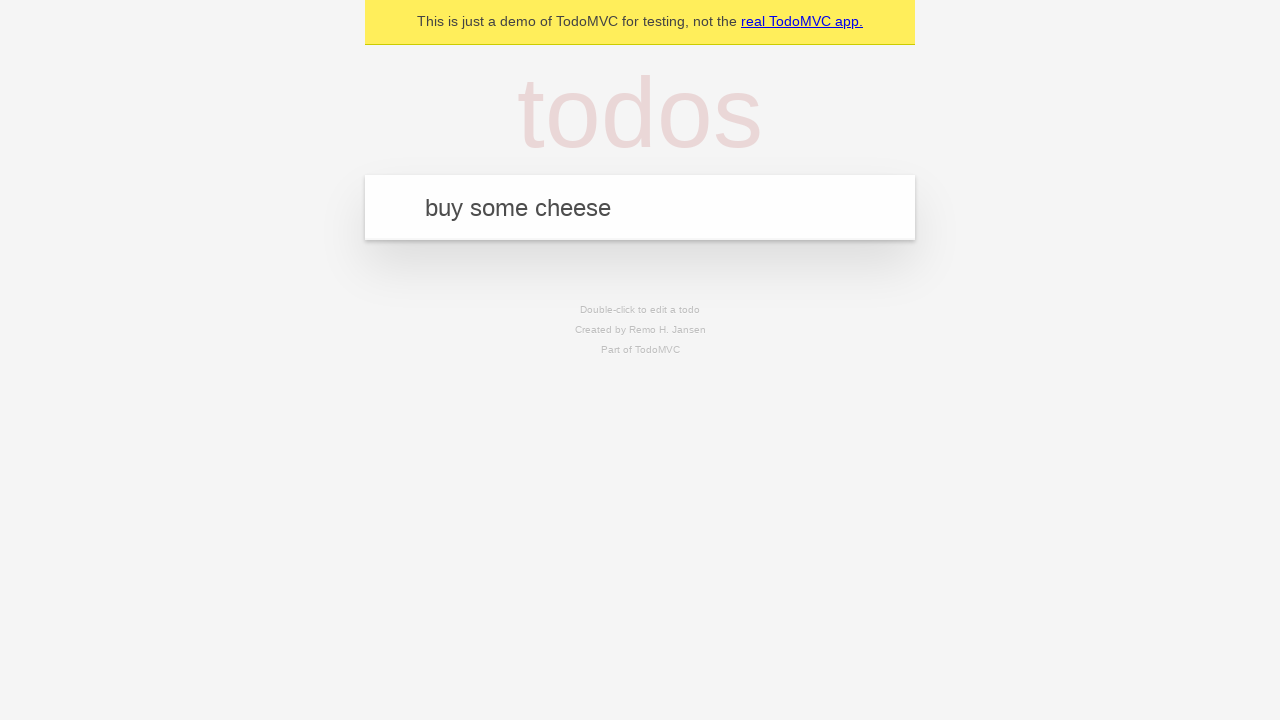

Pressed Enter to create first todo on internal:attr=[placeholder="What needs to be done?"i]
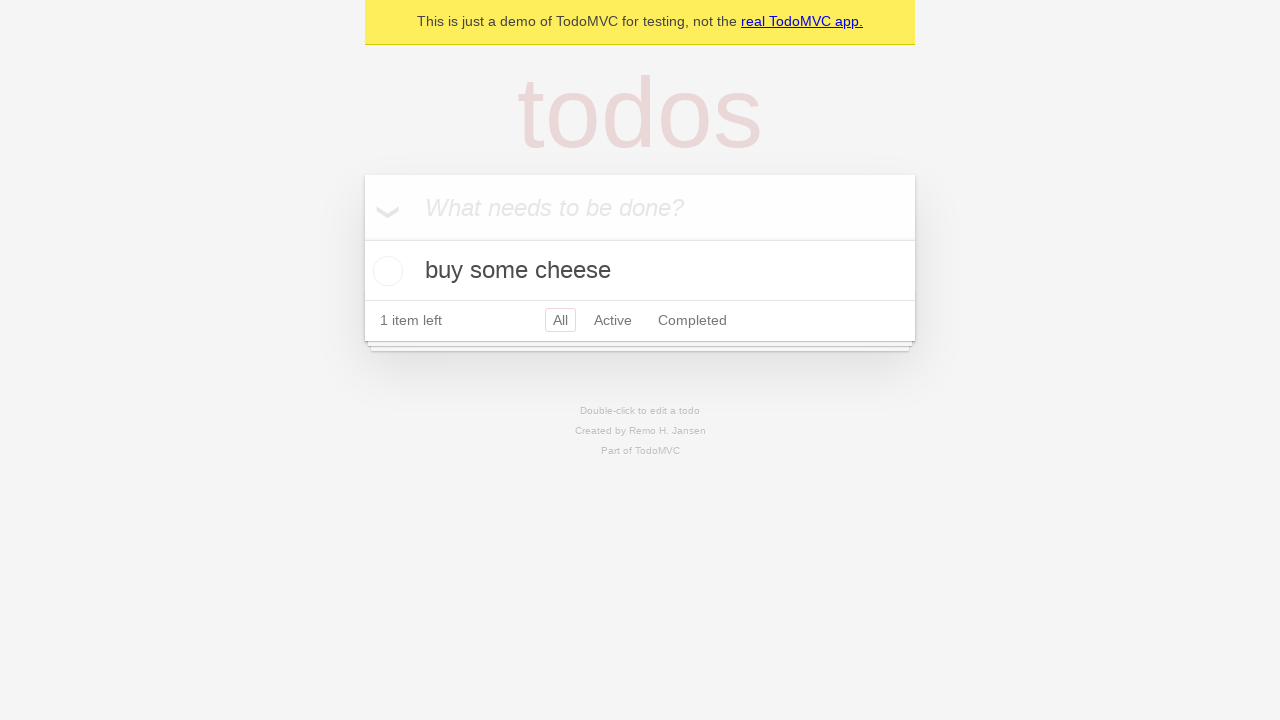

Filled todo input with 'feed the cat' on internal:attr=[placeholder="What needs to be done?"i]
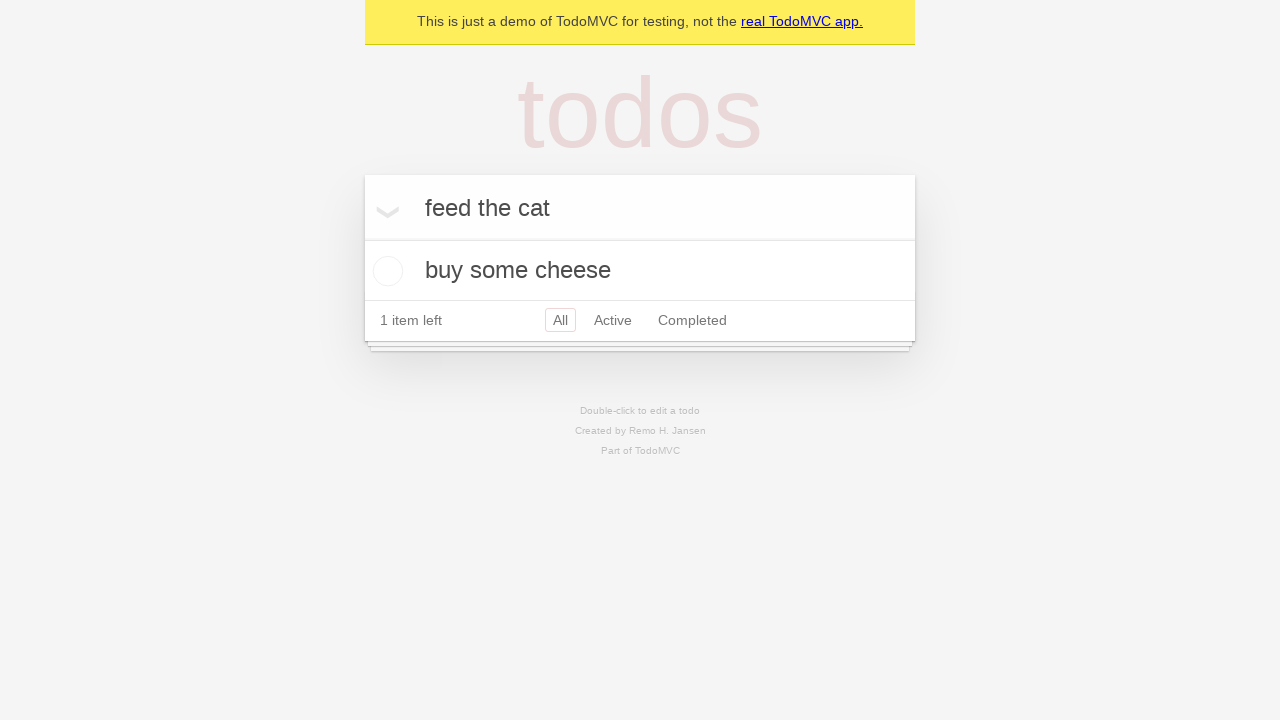

Pressed Enter to create second todo on internal:attr=[placeholder="What needs to be done?"i]
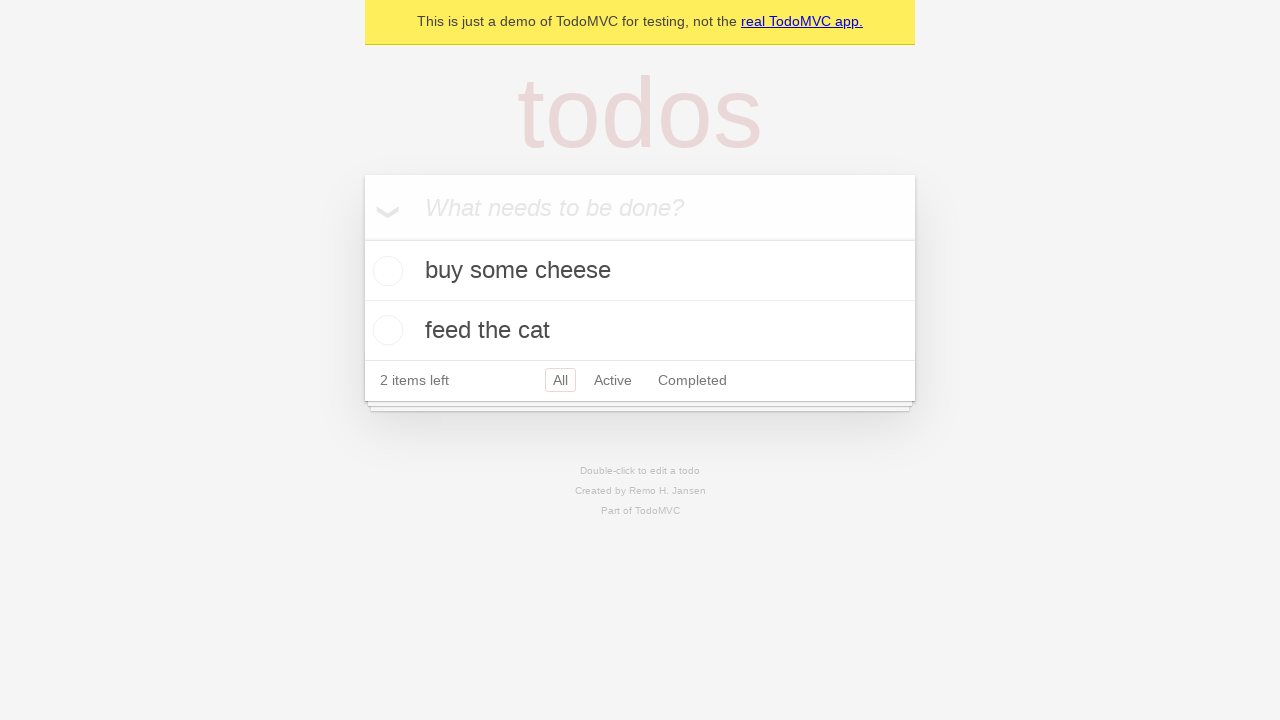

Filled todo input with 'book a doctors appointment' on internal:attr=[placeholder="What needs to be done?"i]
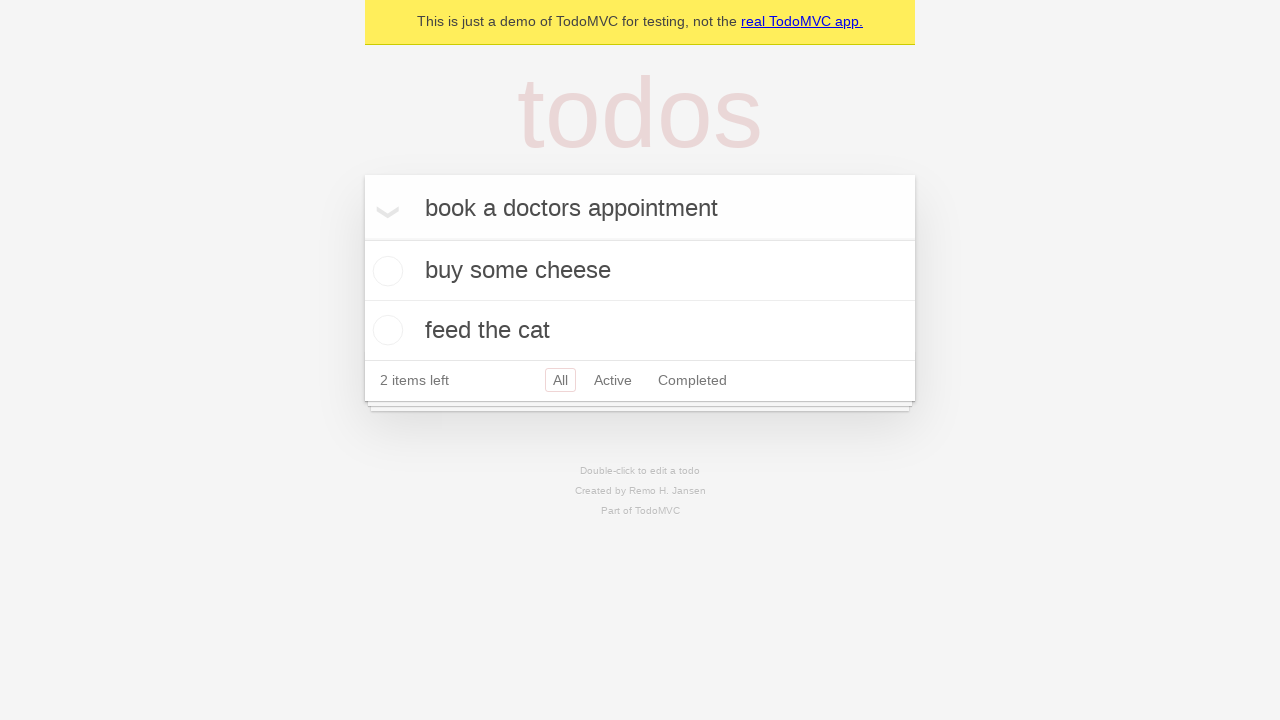

Pressed Enter to create third todo on internal:attr=[placeholder="What needs to be done?"i]
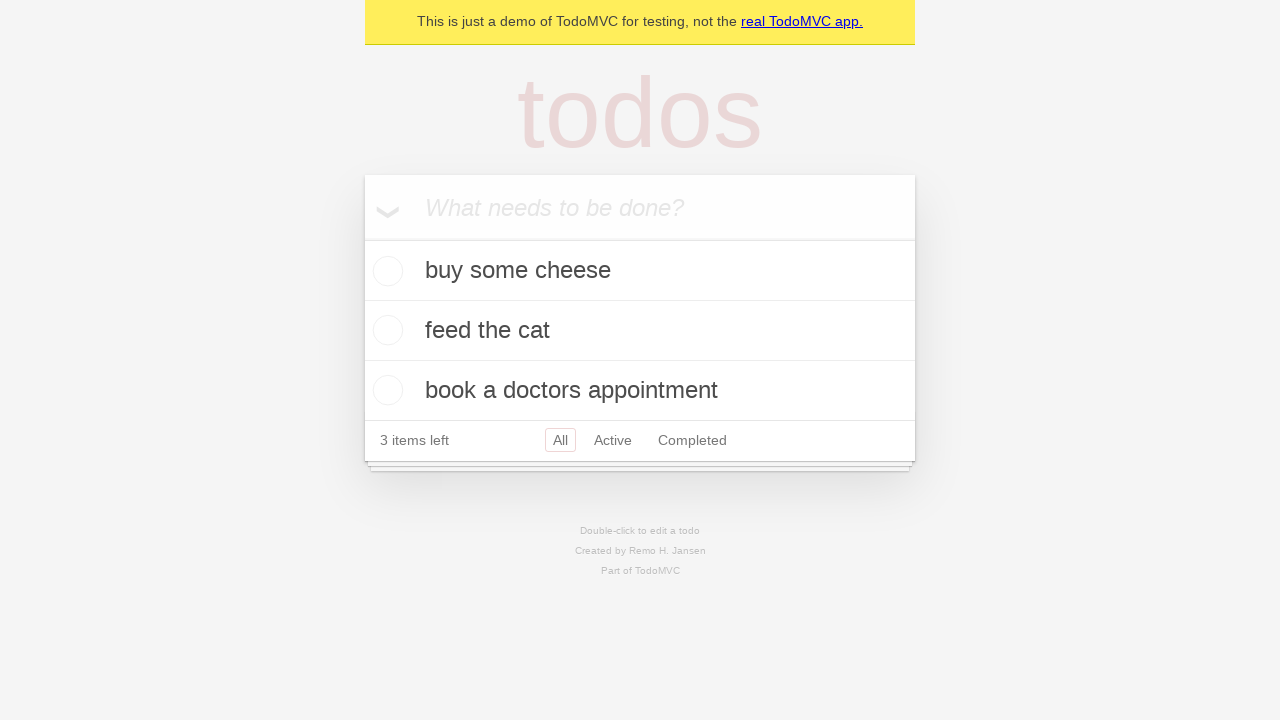

Checked 'Mark all as complete' toggle to complete all items at (362, 238) on internal:label="Mark all as complete"i
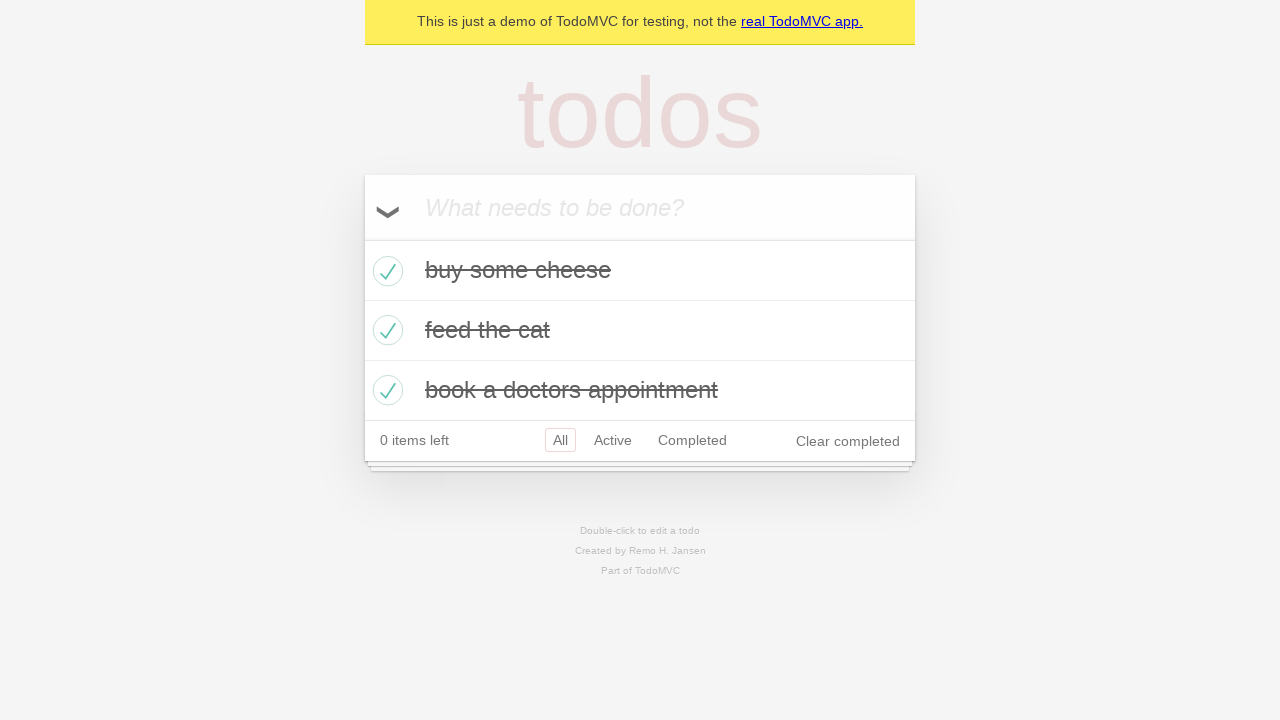

Unchecked 'Mark all as complete' toggle to clear completed state at (362, 238) on internal:label="Mark all as complete"i
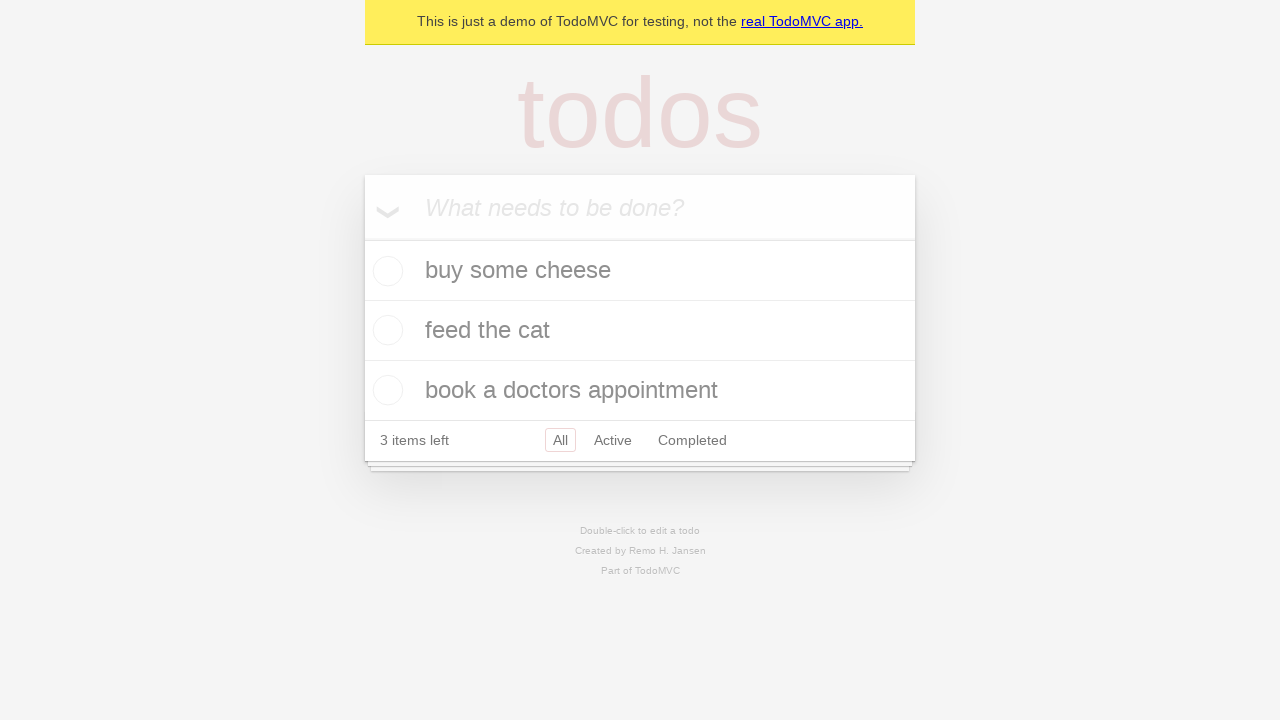

Verified todo items are present in the DOM
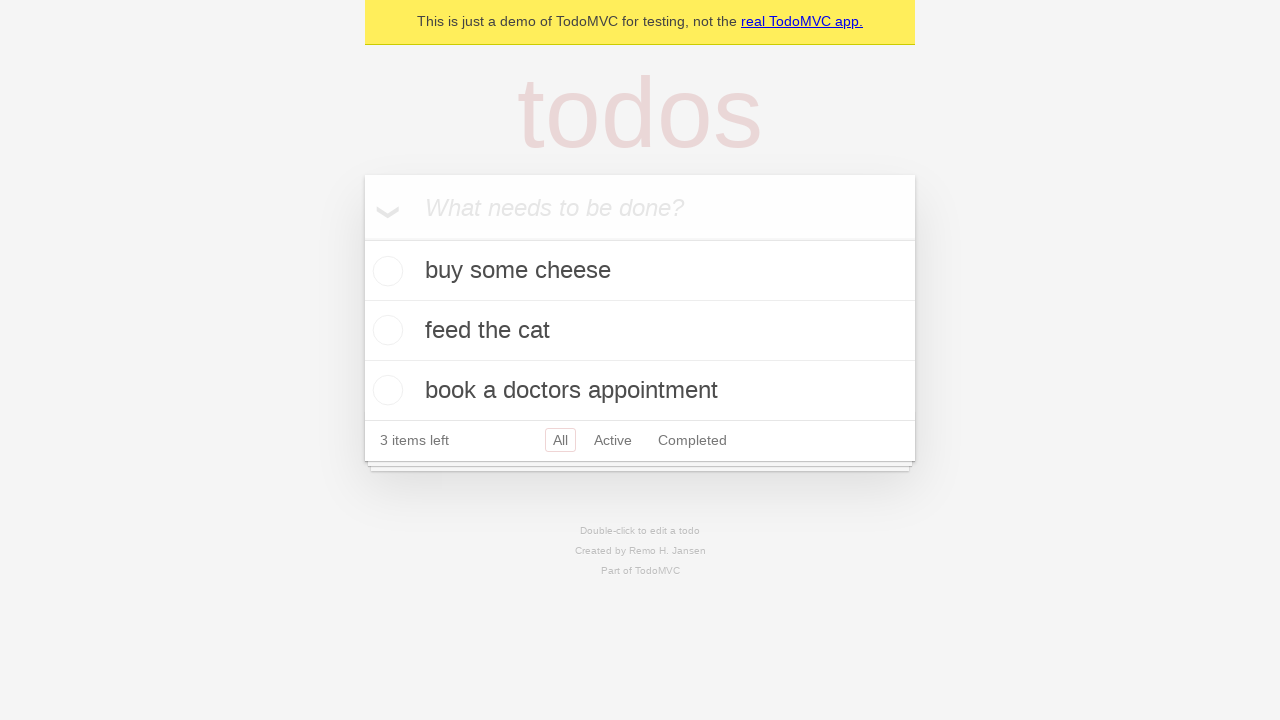

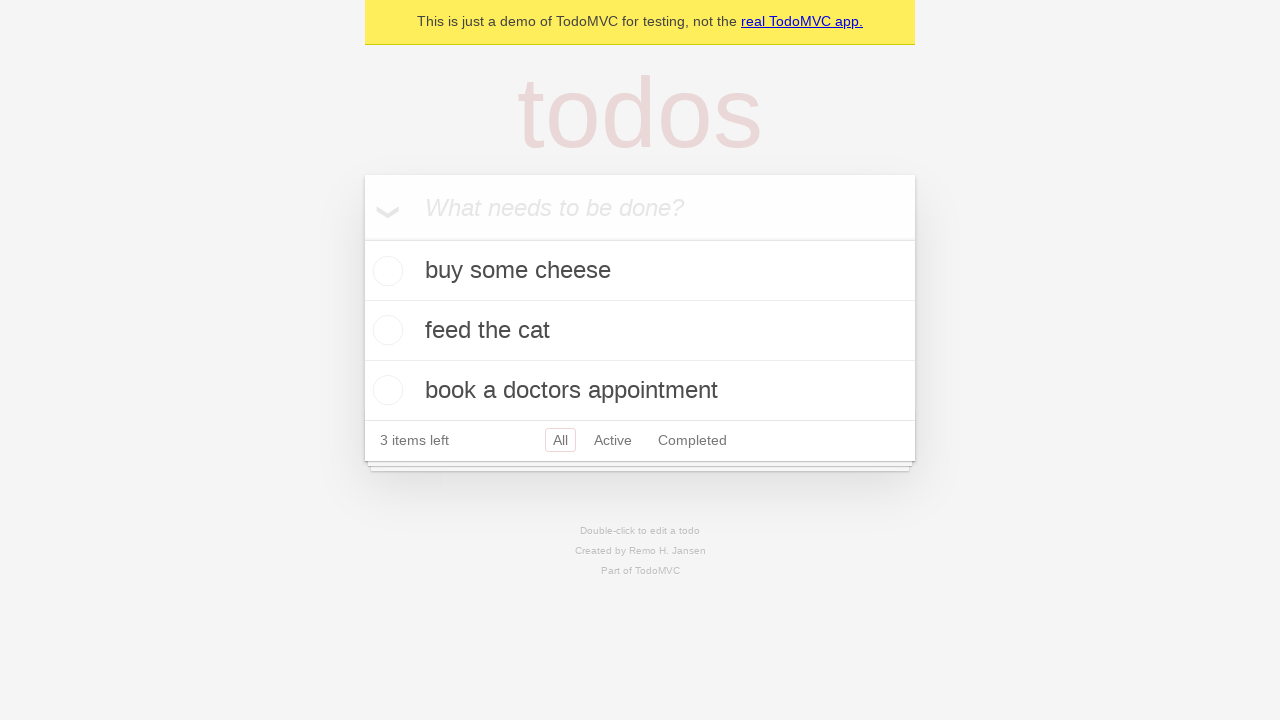